Tests email validation by submitting the form with an invalid email format (missing @ symbol) and verifying that form validation is triggered.

Starting URL: https://demoqa.com/automation-practice-form

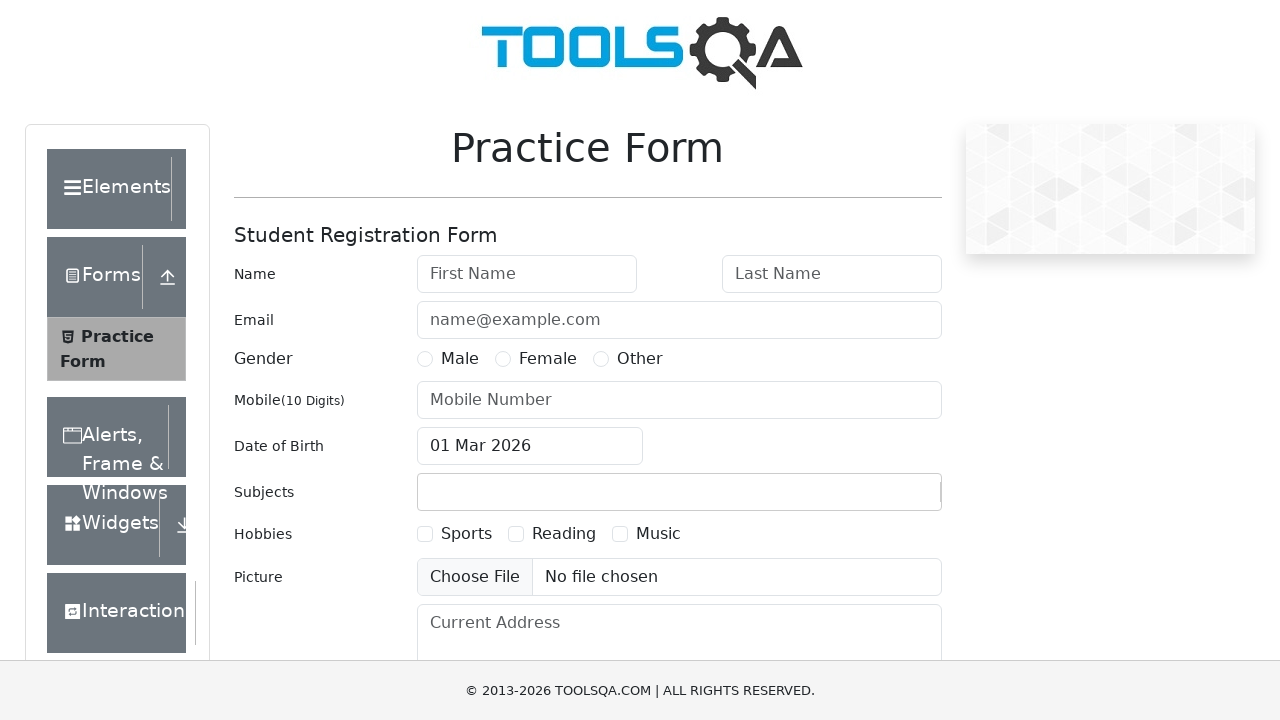

Filled first name field with 'John' on #firstName
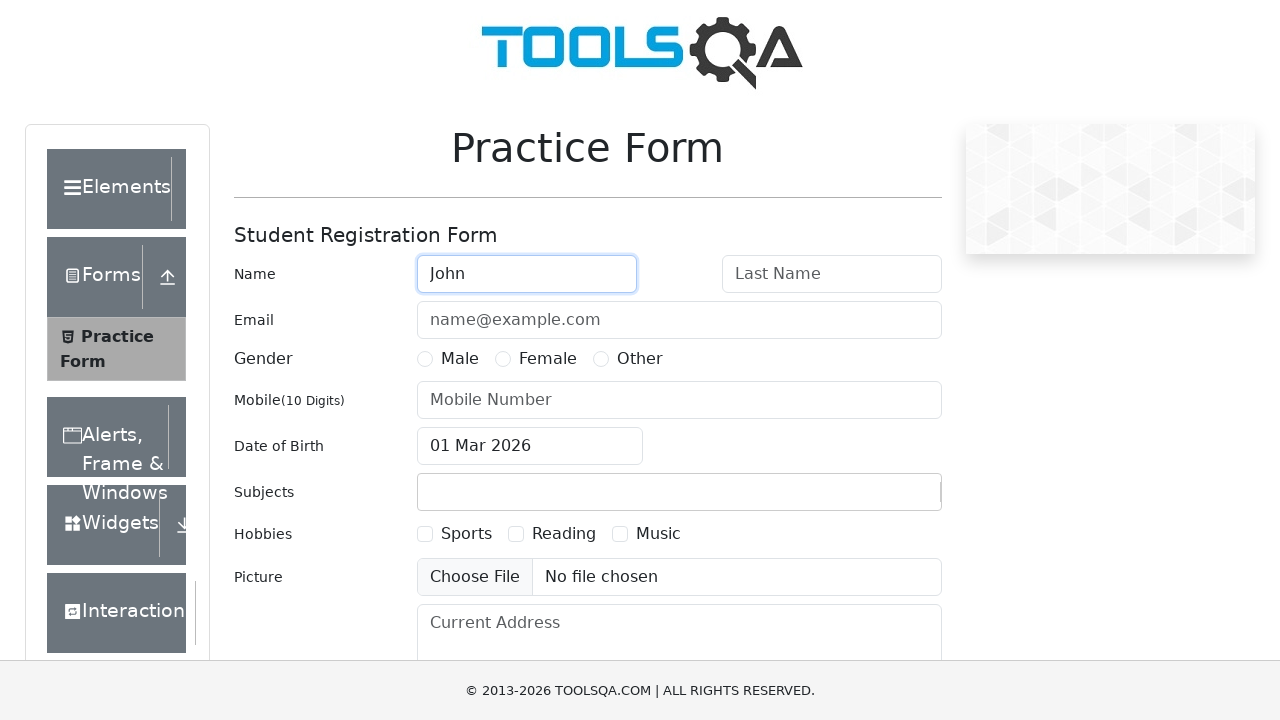

Filled last name field with 'Doe' on #lastName
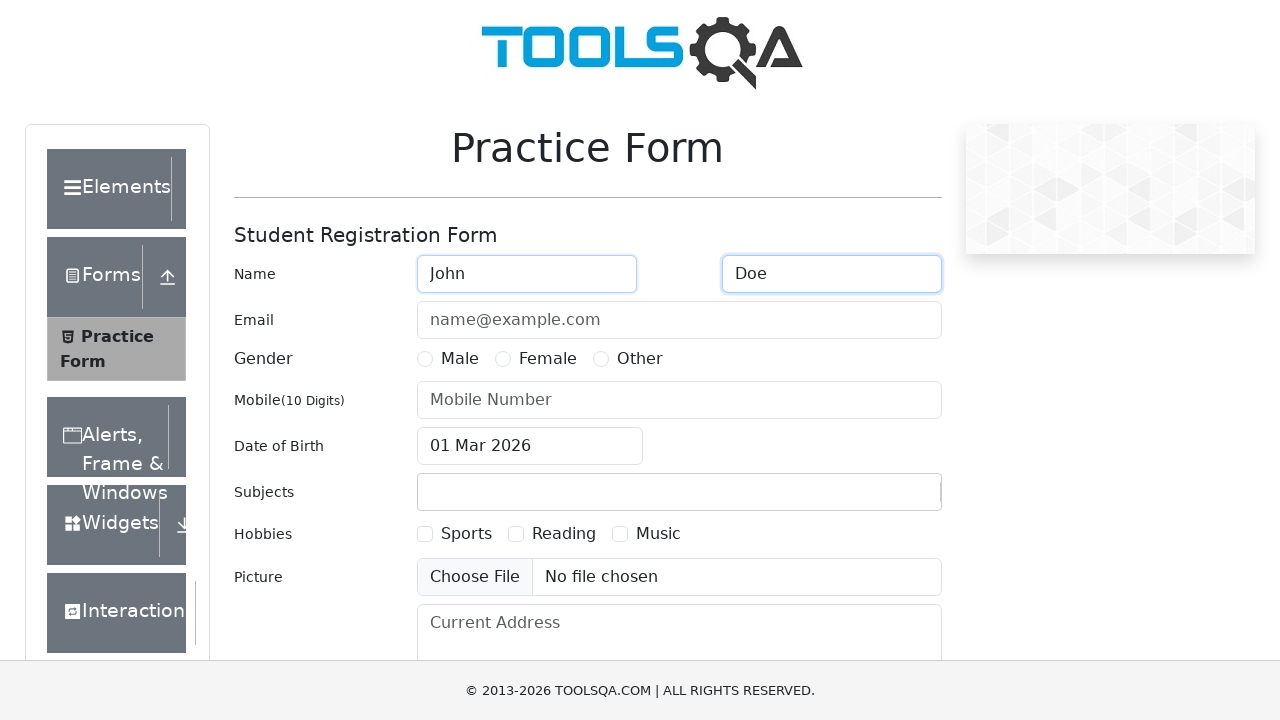

Filled email field with invalid format 'john.doe' (missing @ symbol) on #userEmail
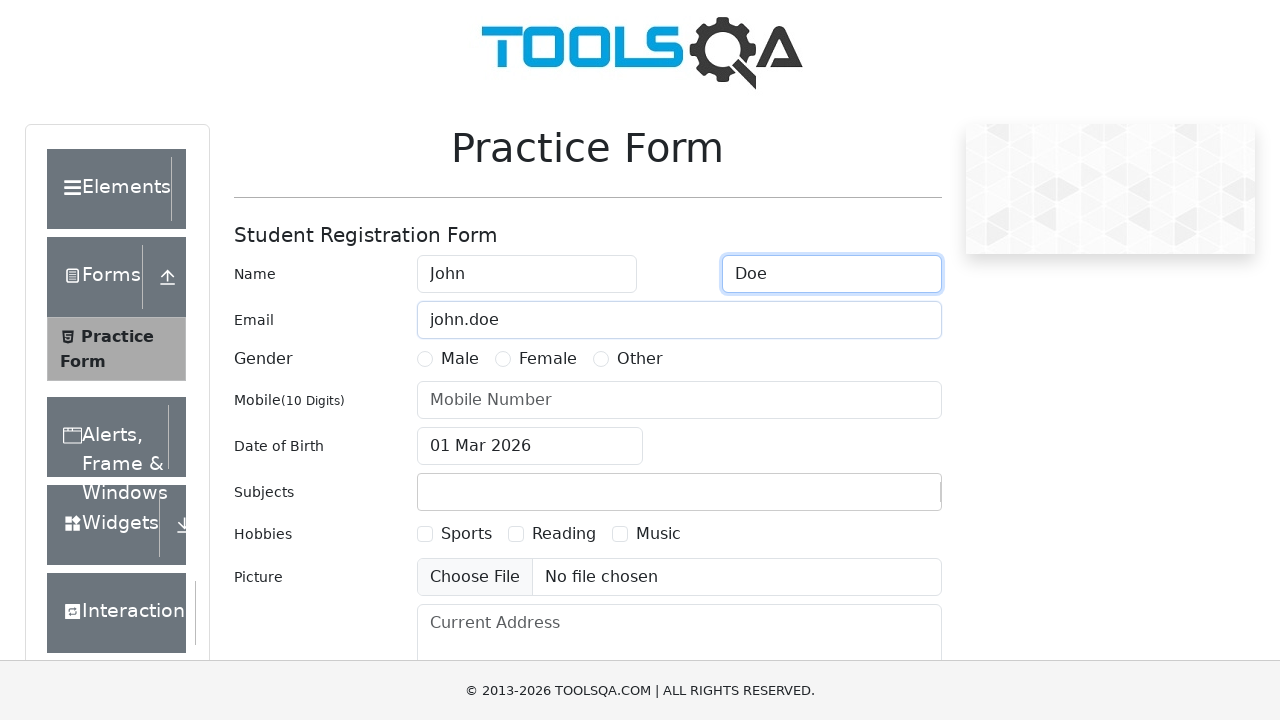

Selected gender radio button at (460, 359) on label[for='gender-radio-1']
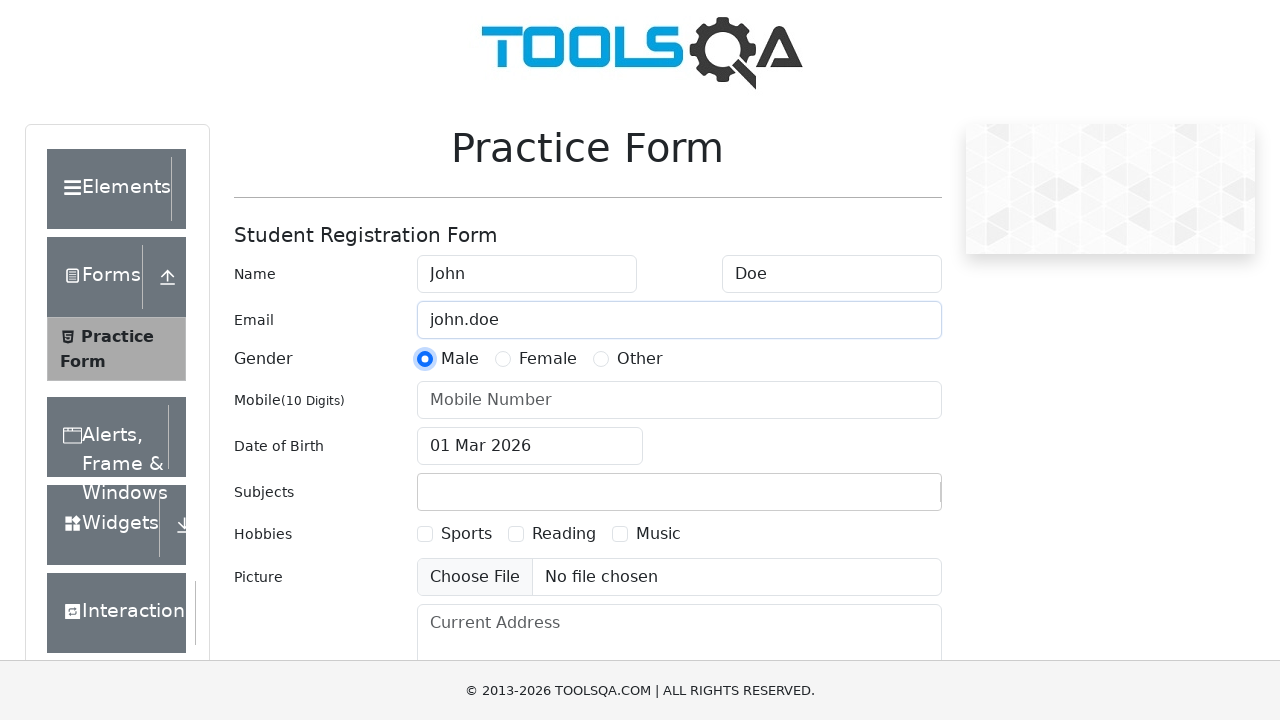

Filled mobile number field with '1234567890' on #userNumber
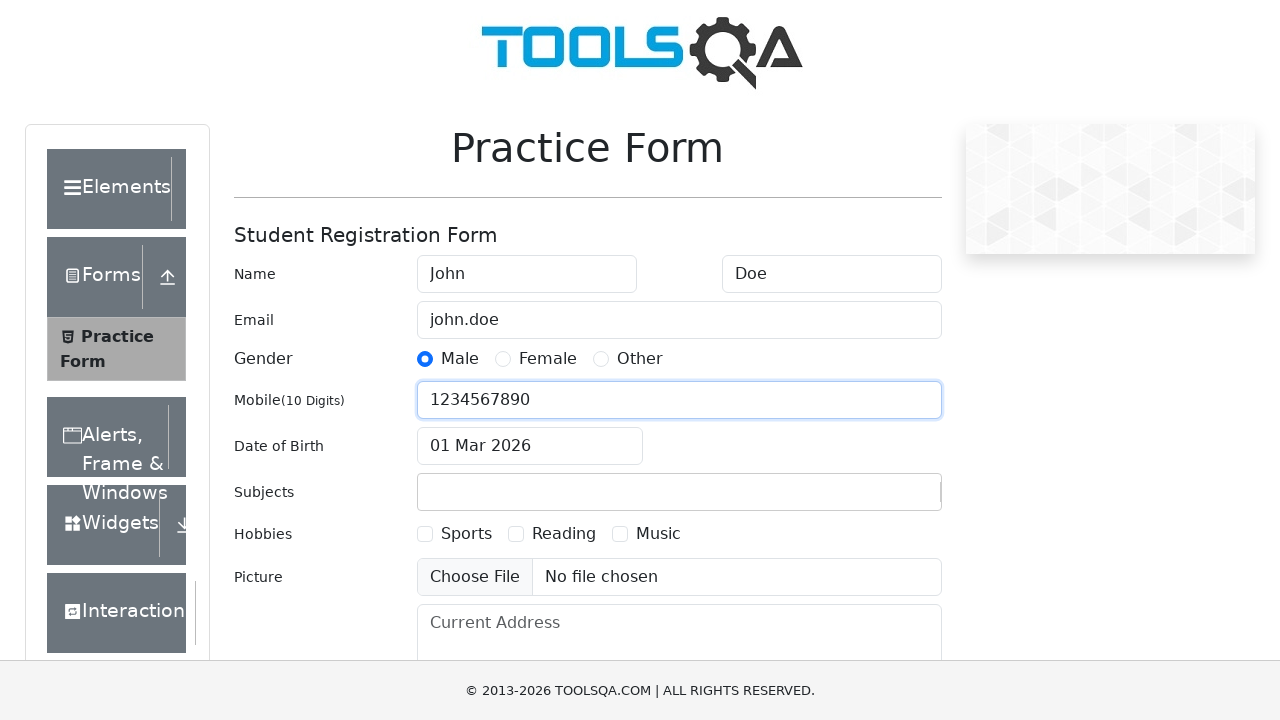

Clicked date of birth input field at (530, 446) on #dateOfBirthInput
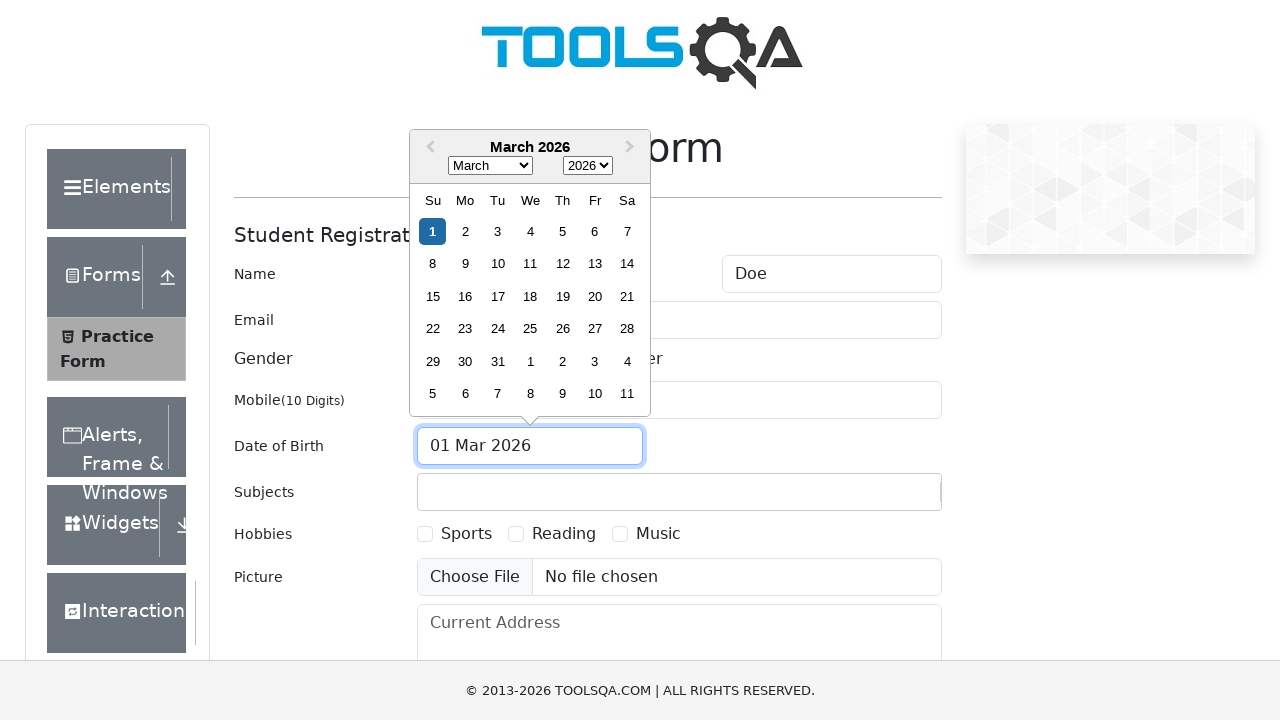

Selected all text in date field
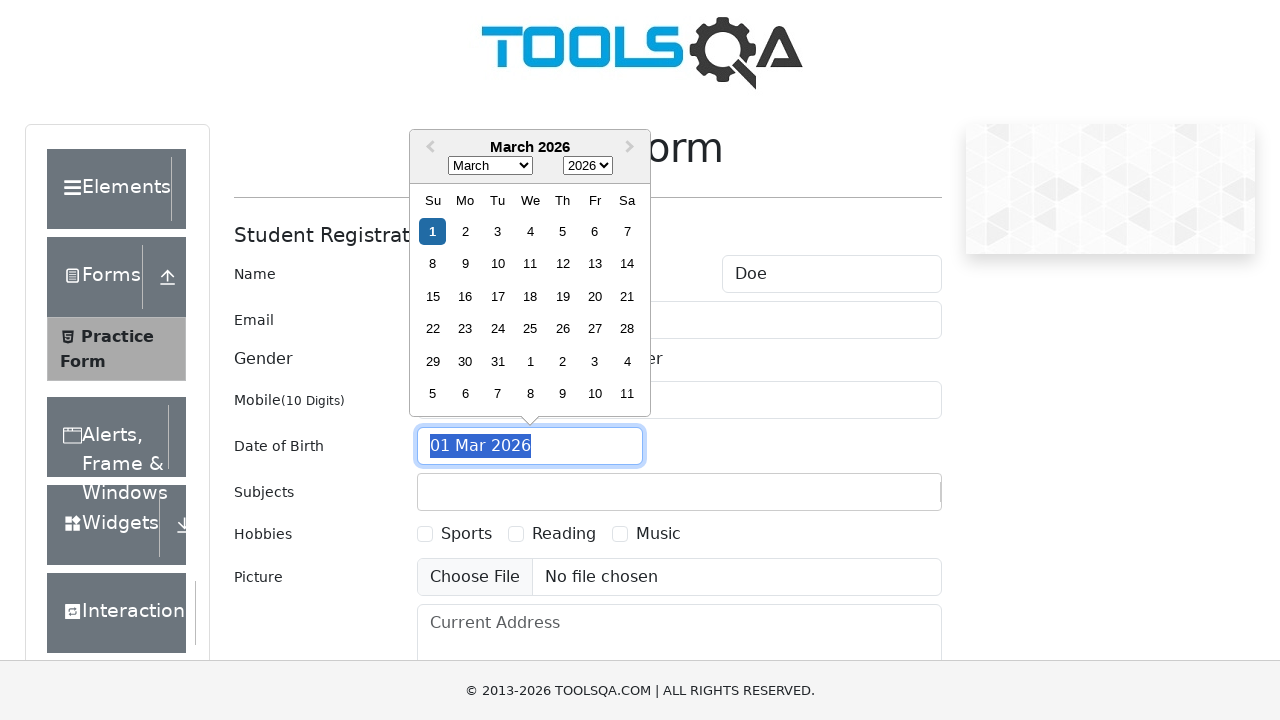

Entered date of birth '15 May 1994'
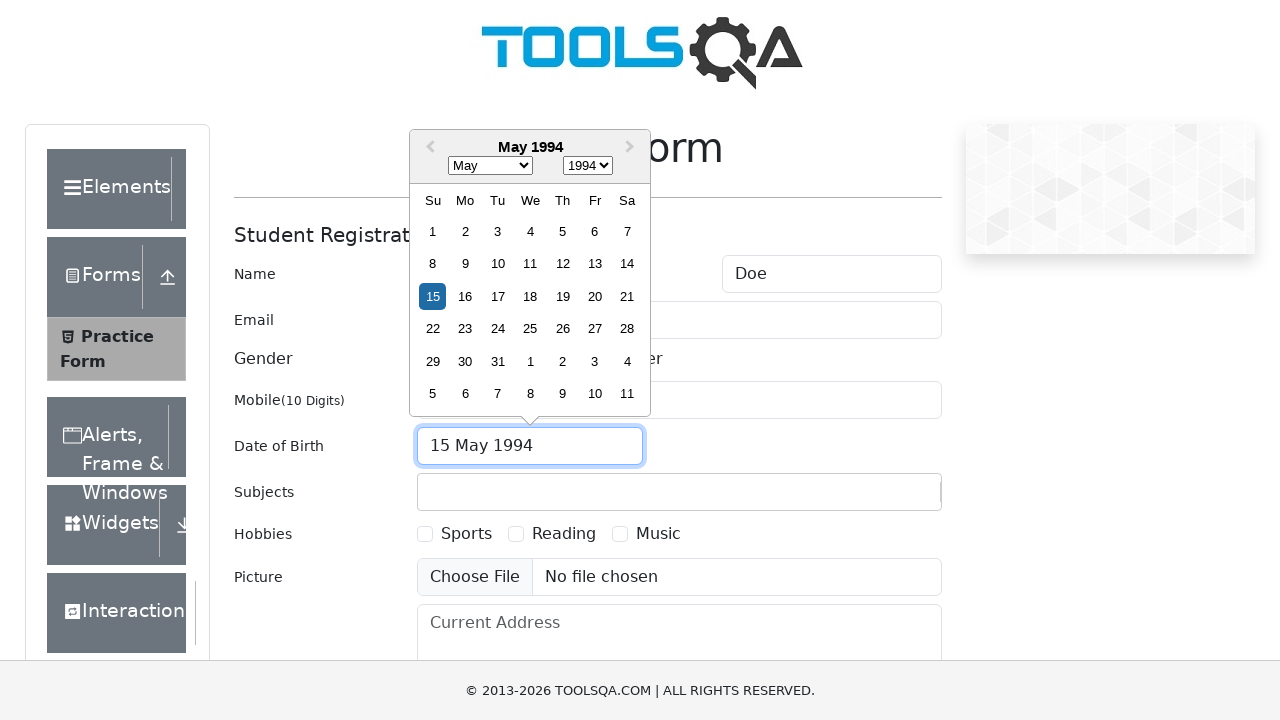

Pressed Enter to confirm date of birth
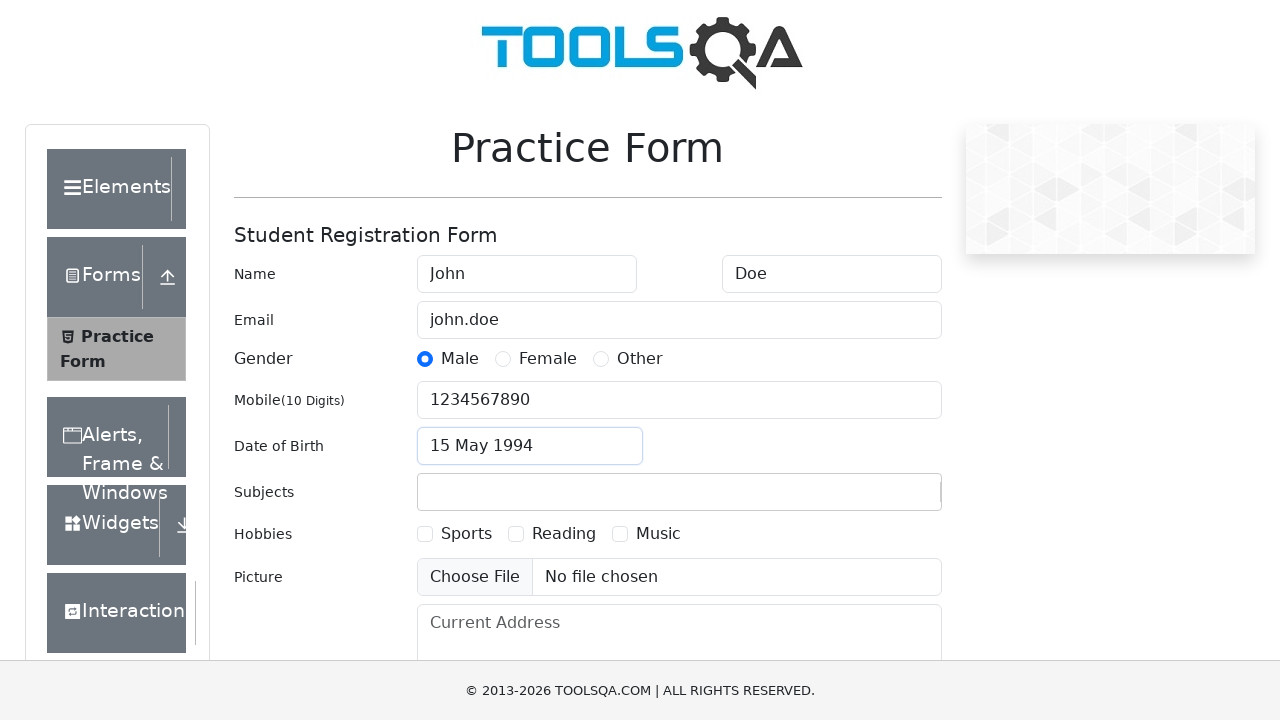

Filled subjects field with 'Maths' on #subjectsInput
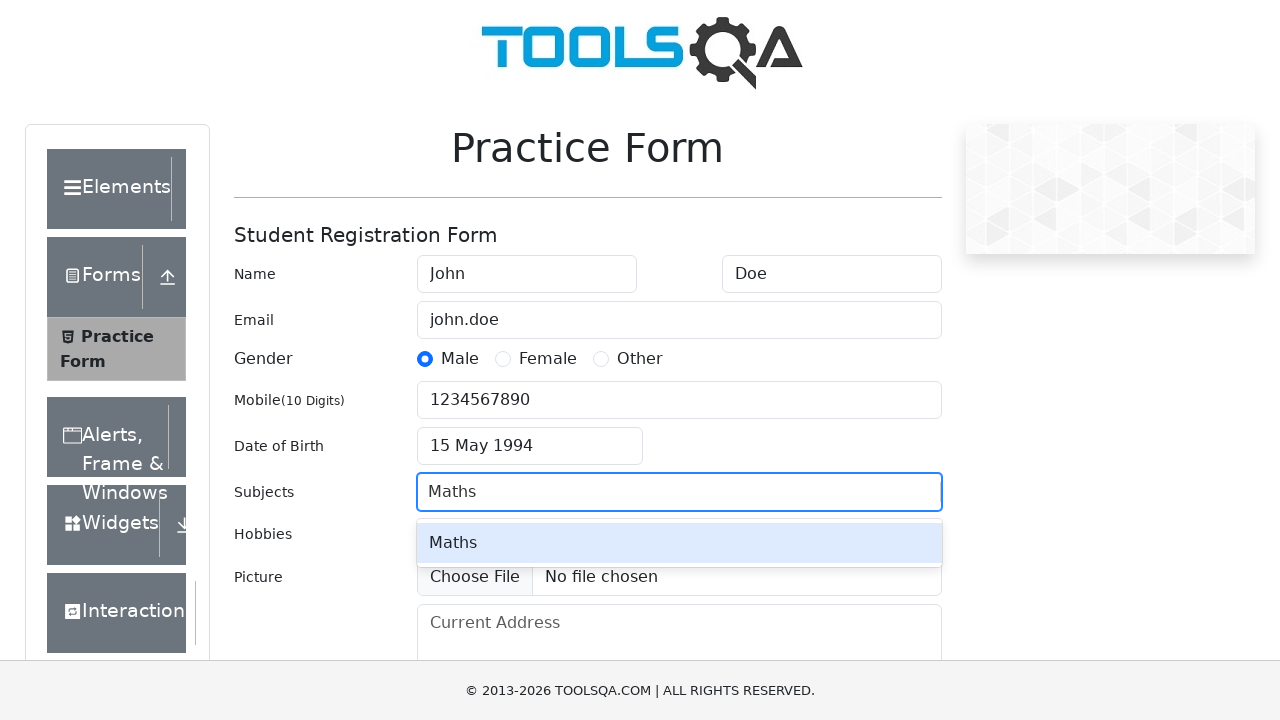

Pressed Enter to confirm subject
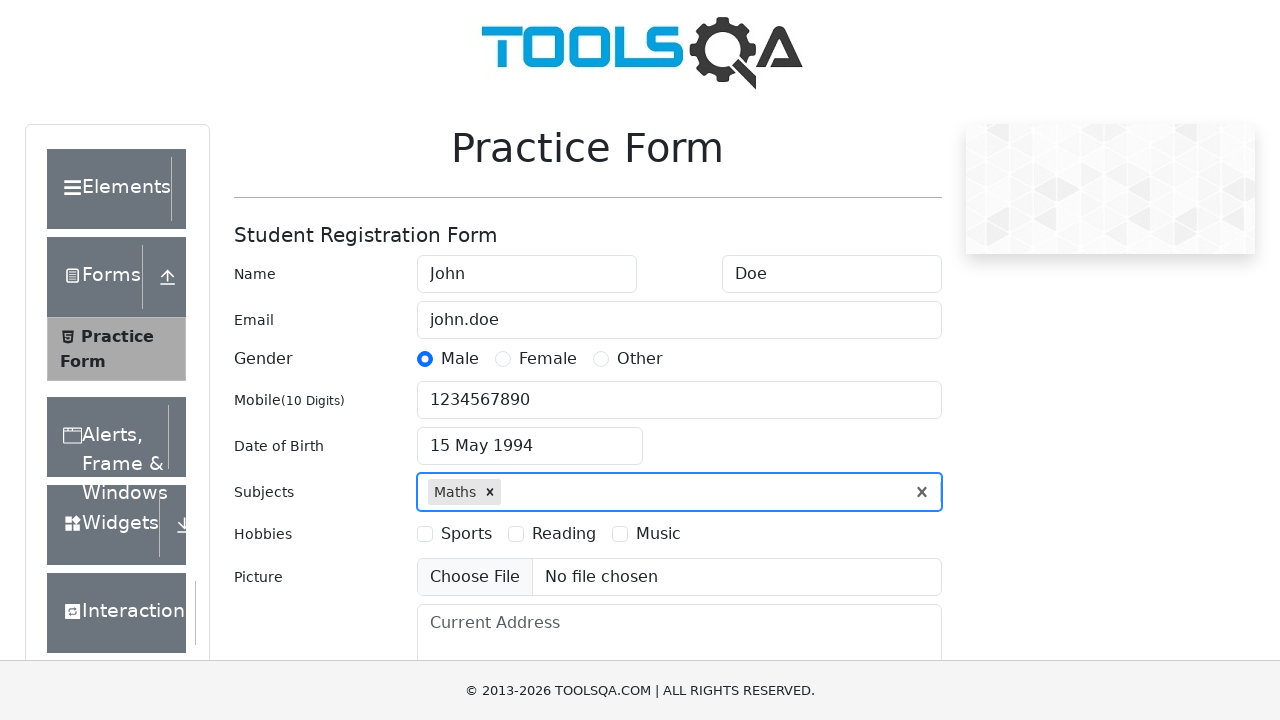

Selected hobbies checkbox at (466, 534) on label[for='hobbies-checkbox-1']
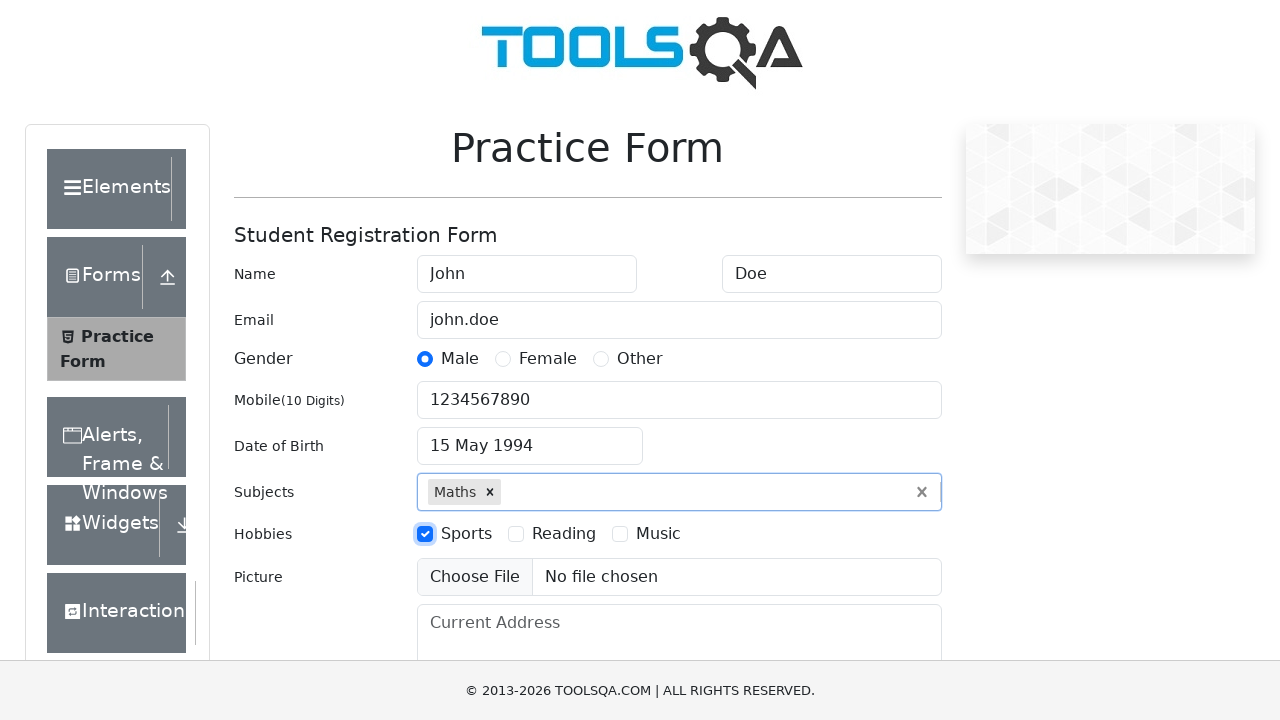

Filled current address field with '123 Main St, City, Country' on #currentAddress
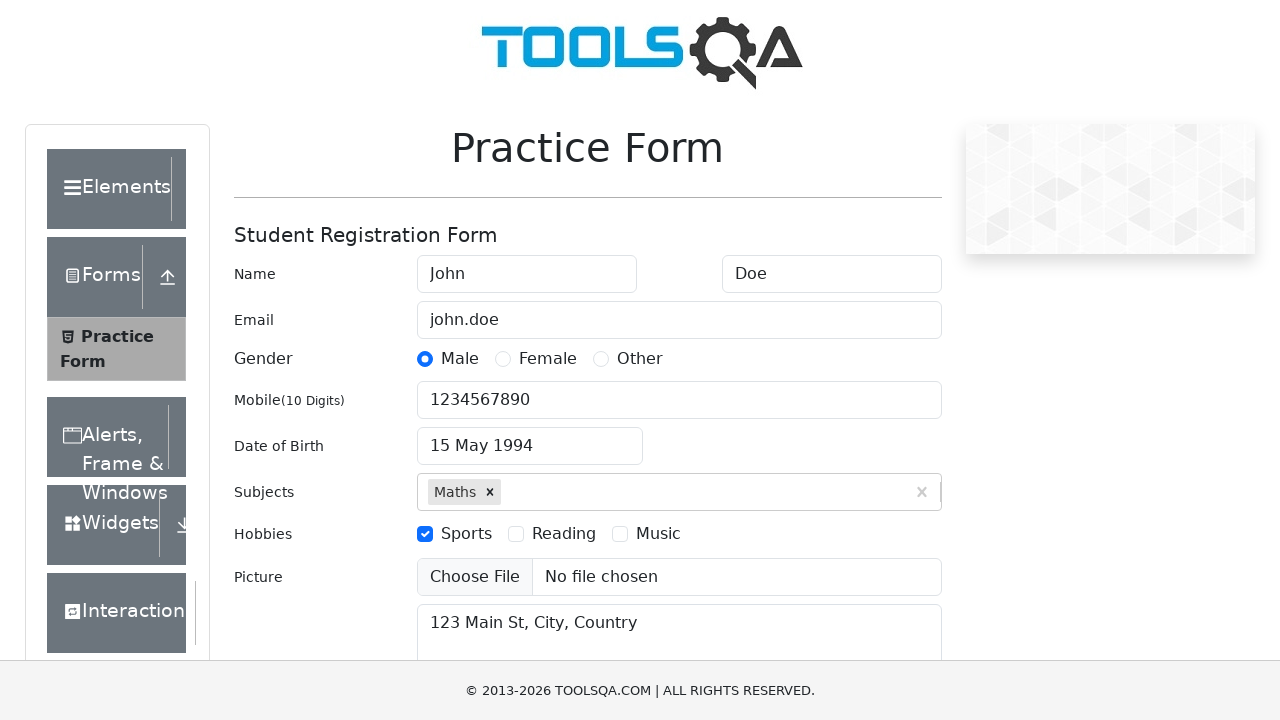

Clicked submit button to test email validation with invalid format at (885, 499) on #submit
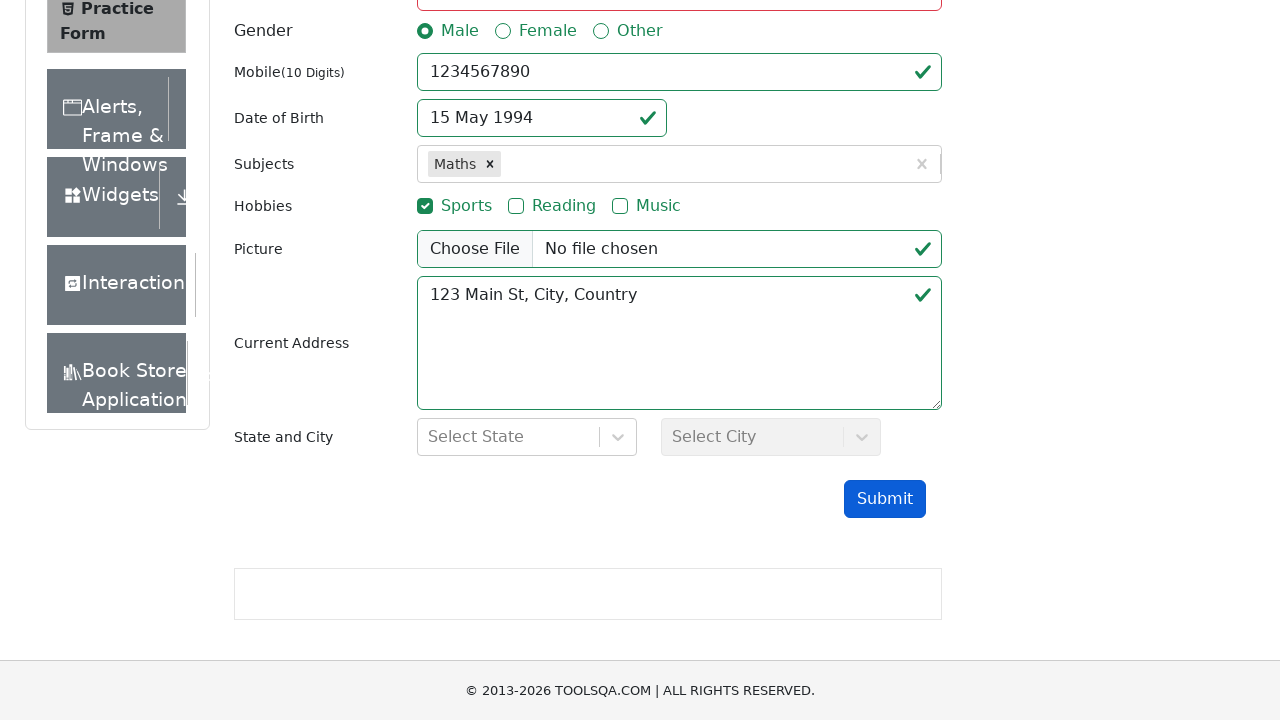

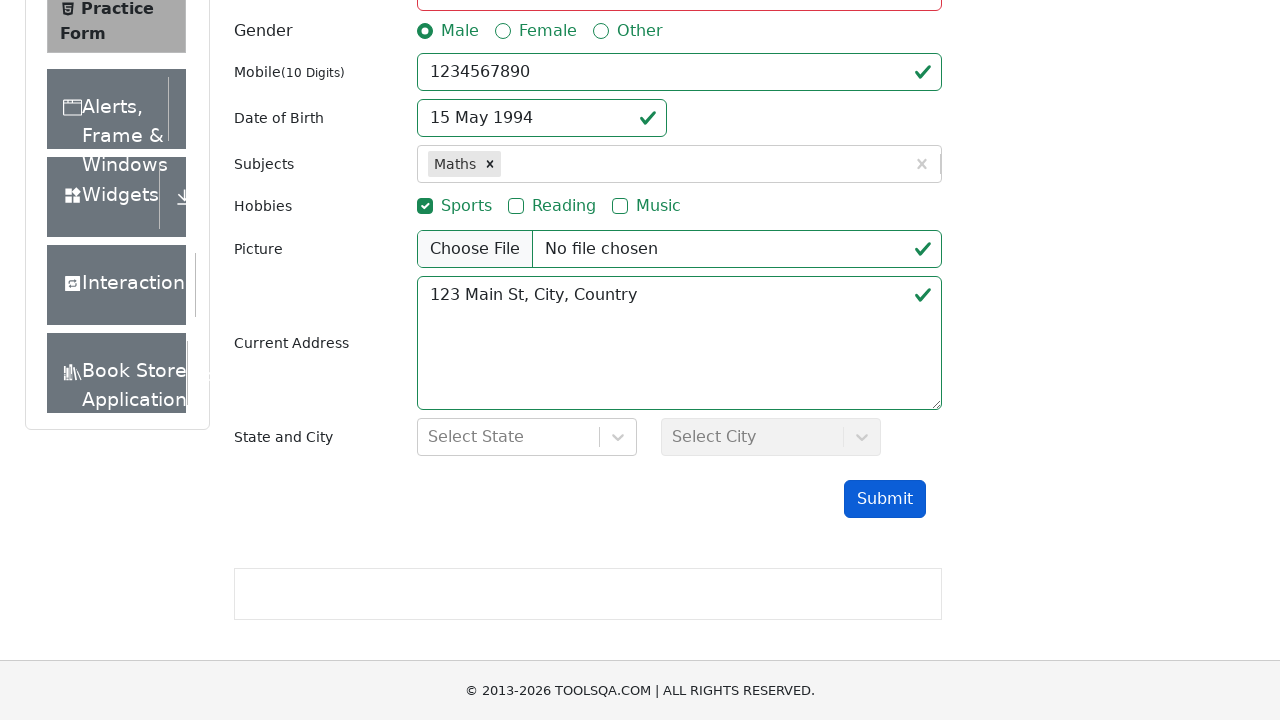